Tests the text box form by filling in username and email fields, submitting the form, and verifying the results are displayed correctly.

Starting URL: https://demoqa.com/text-box

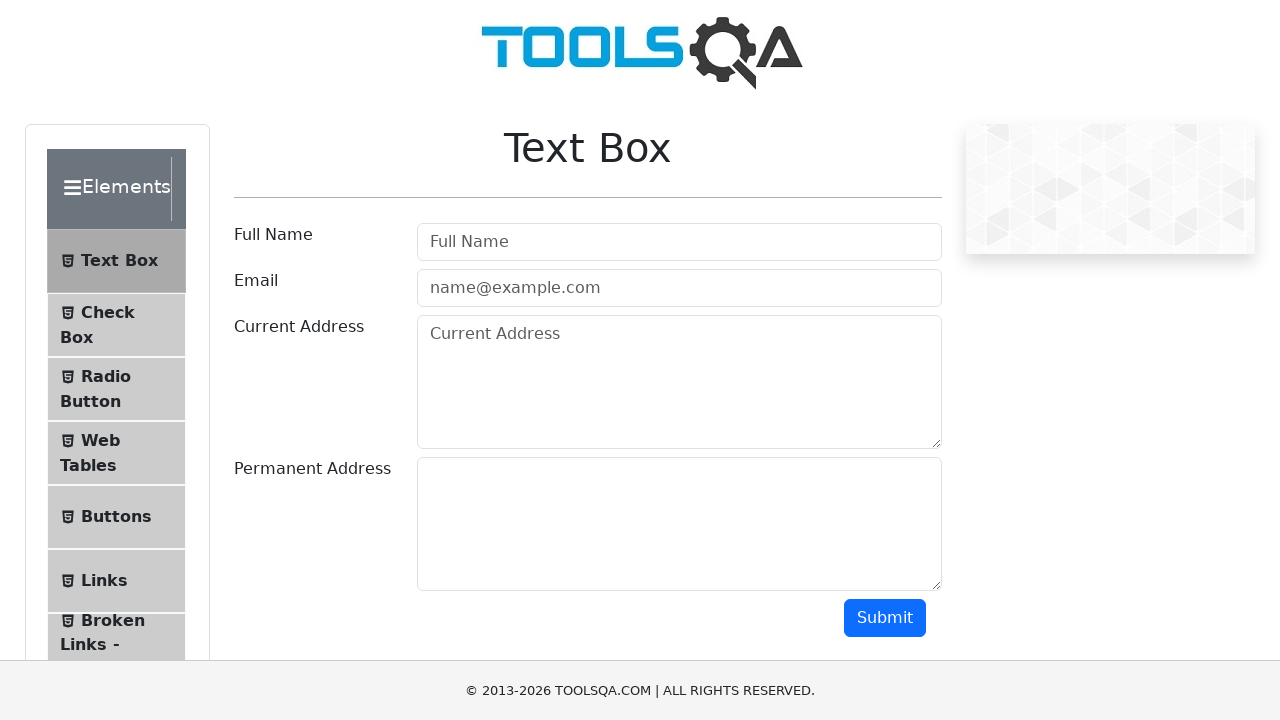

Filled username field with 'userName' on #userName
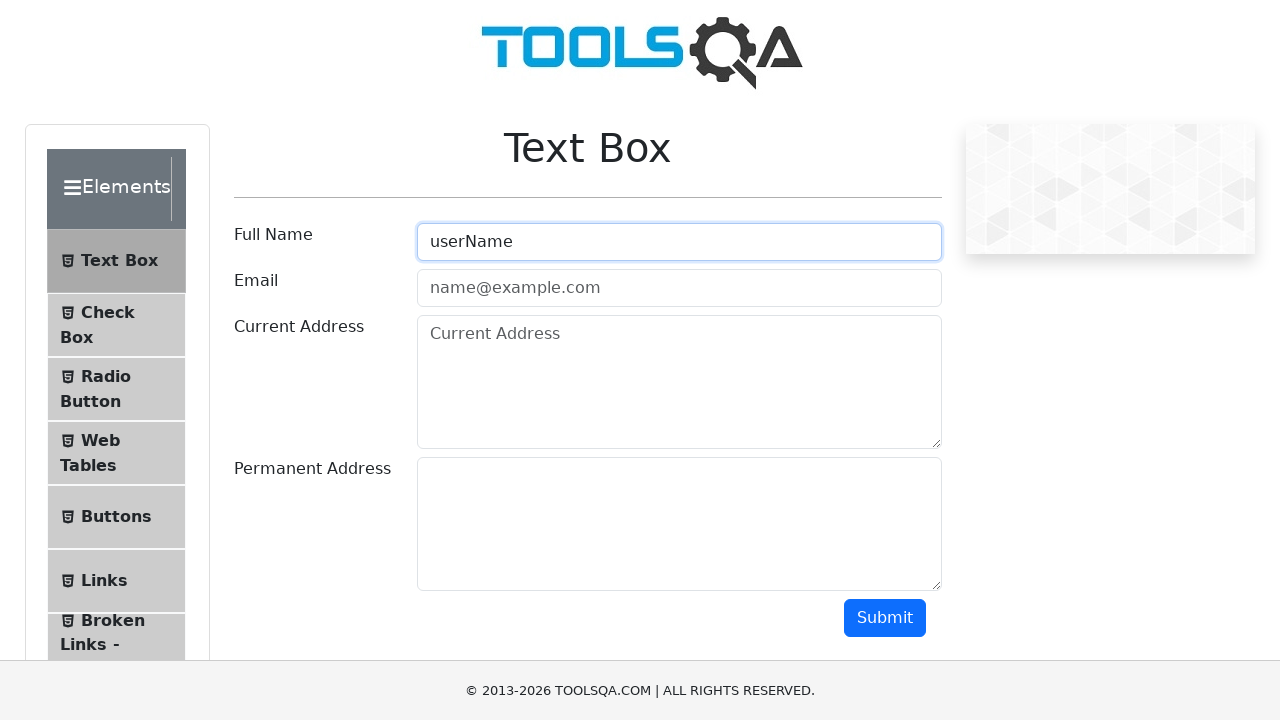

Filled email field with 'user@email.com' on #userEmail
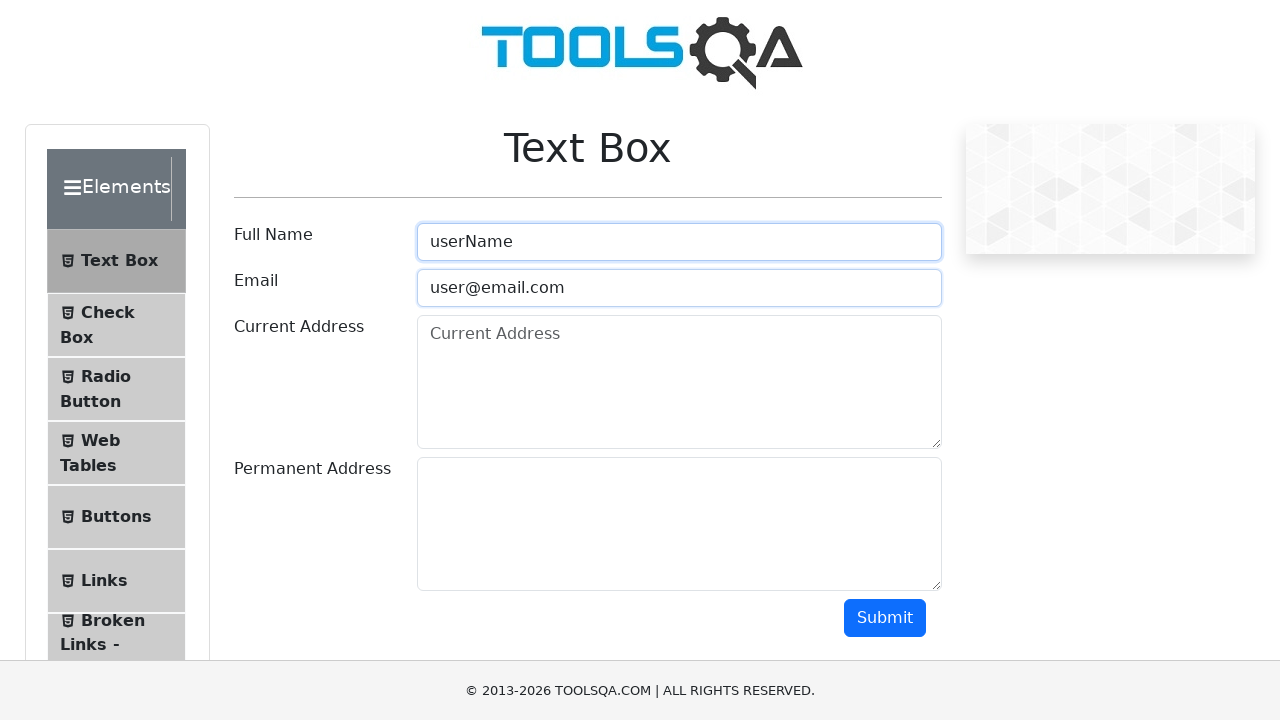

Scrolled down 500px to reveal submit button
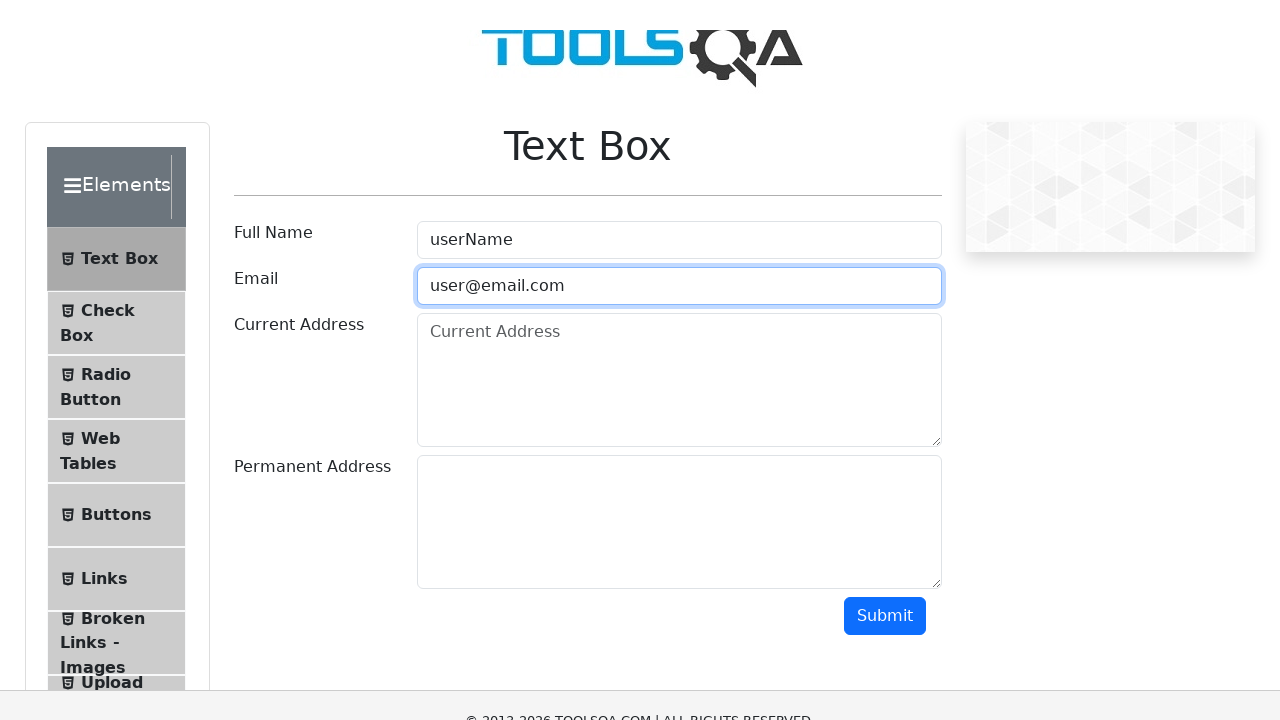

Clicked submit button to submit form at (885, 118) on #submit
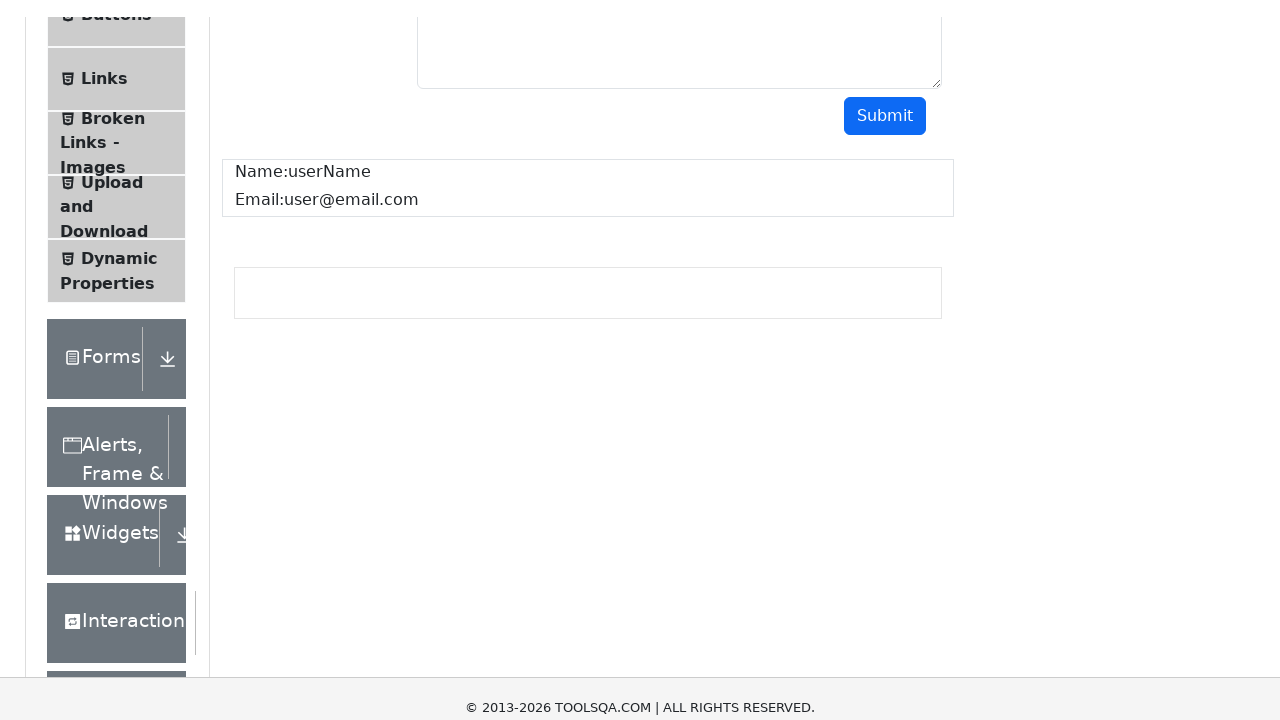

Results displayed - form submission successful
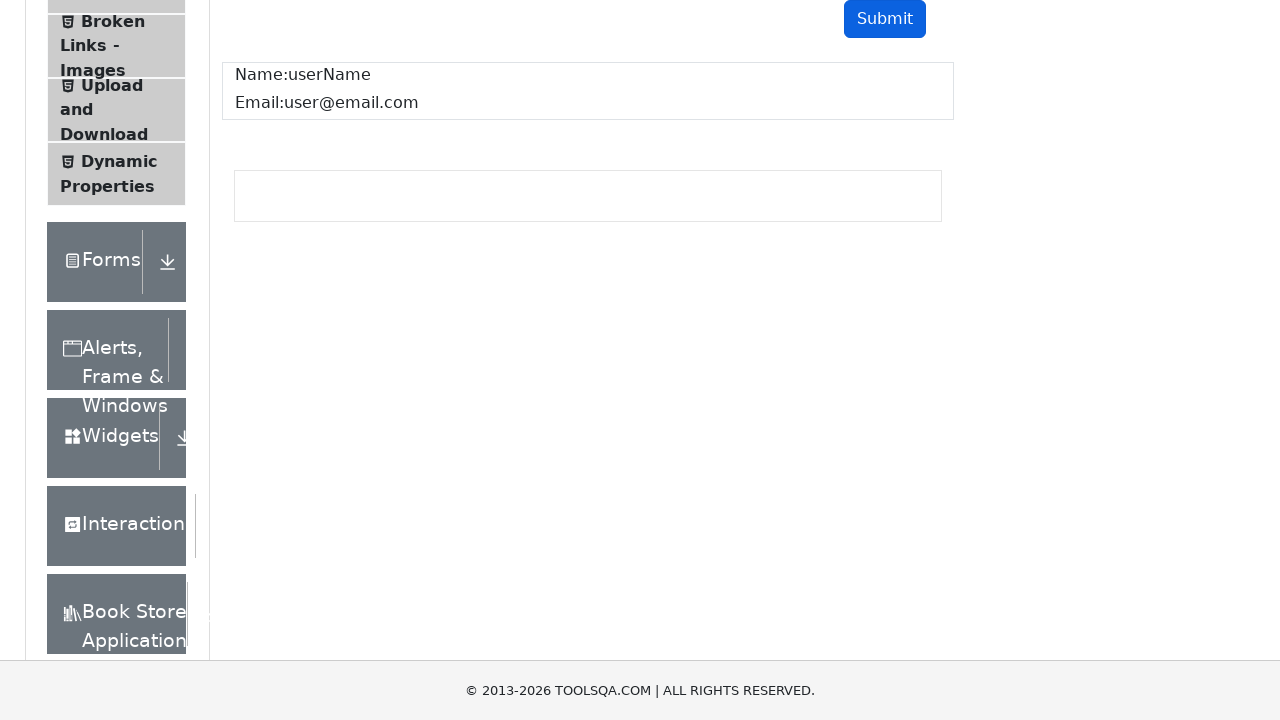

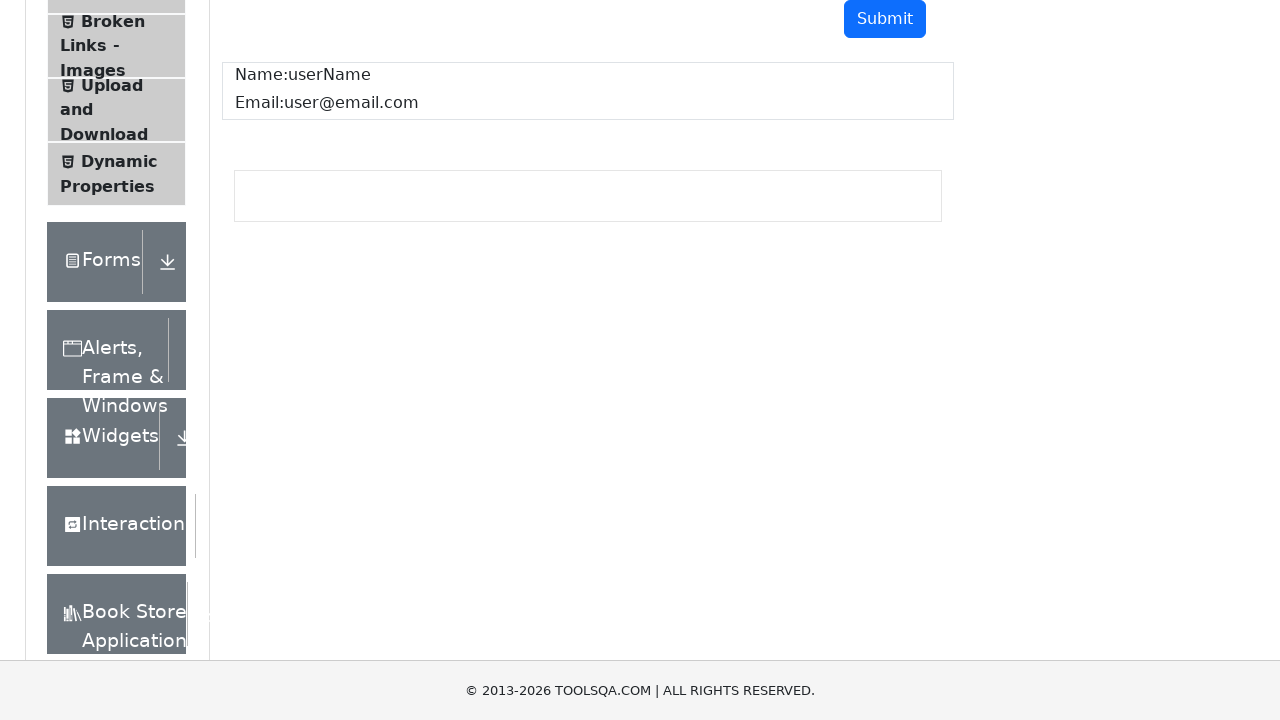